Tests exit intent modal by moving mouse to trigger the modal popup and verifying it appears.

Starting URL: http://the-internet.herokuapp.com/exit_intent

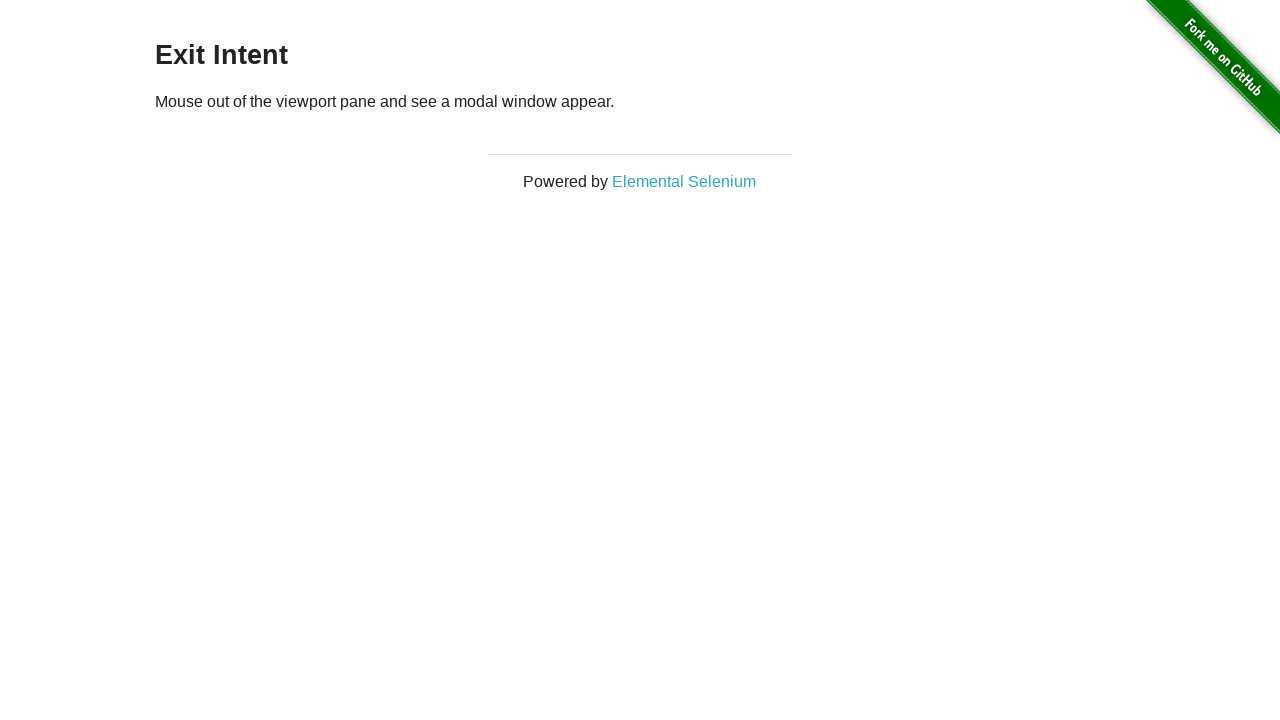

Moved mouse to top center of viewport to trigger exit intent at (500, 0)
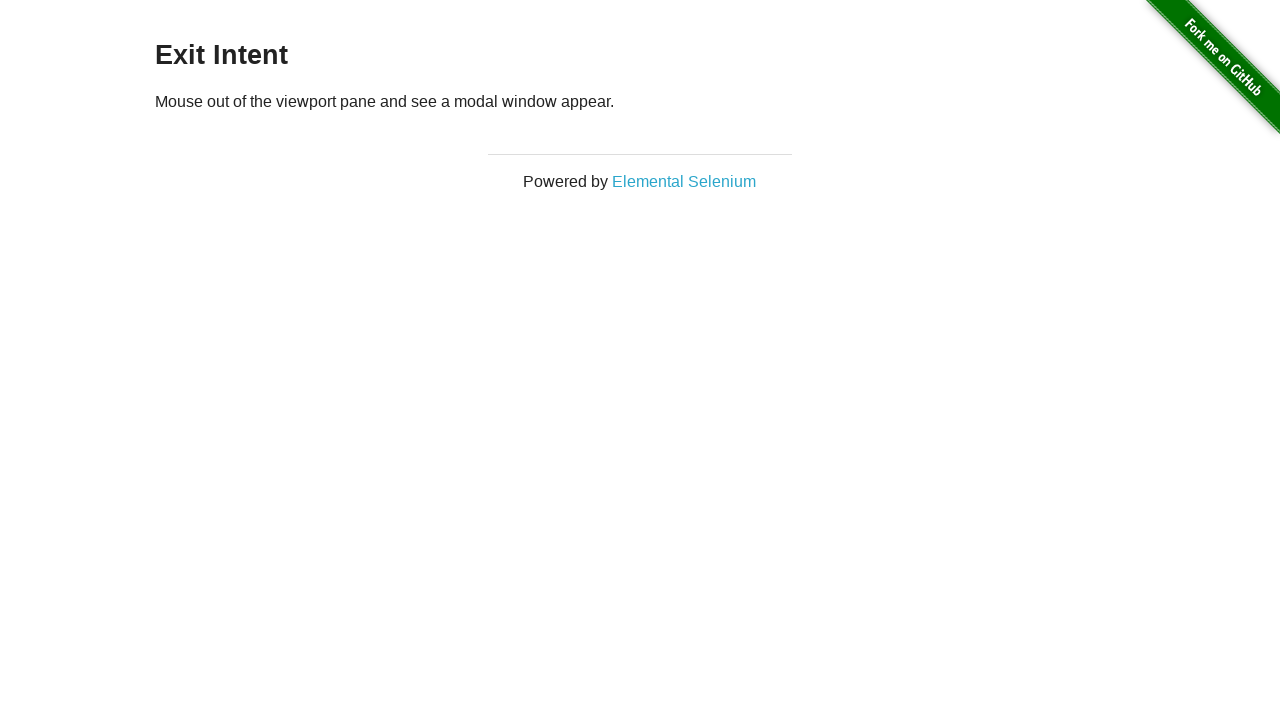

Moved mouse above viewport to trigger exit intent modal at (500, -100)
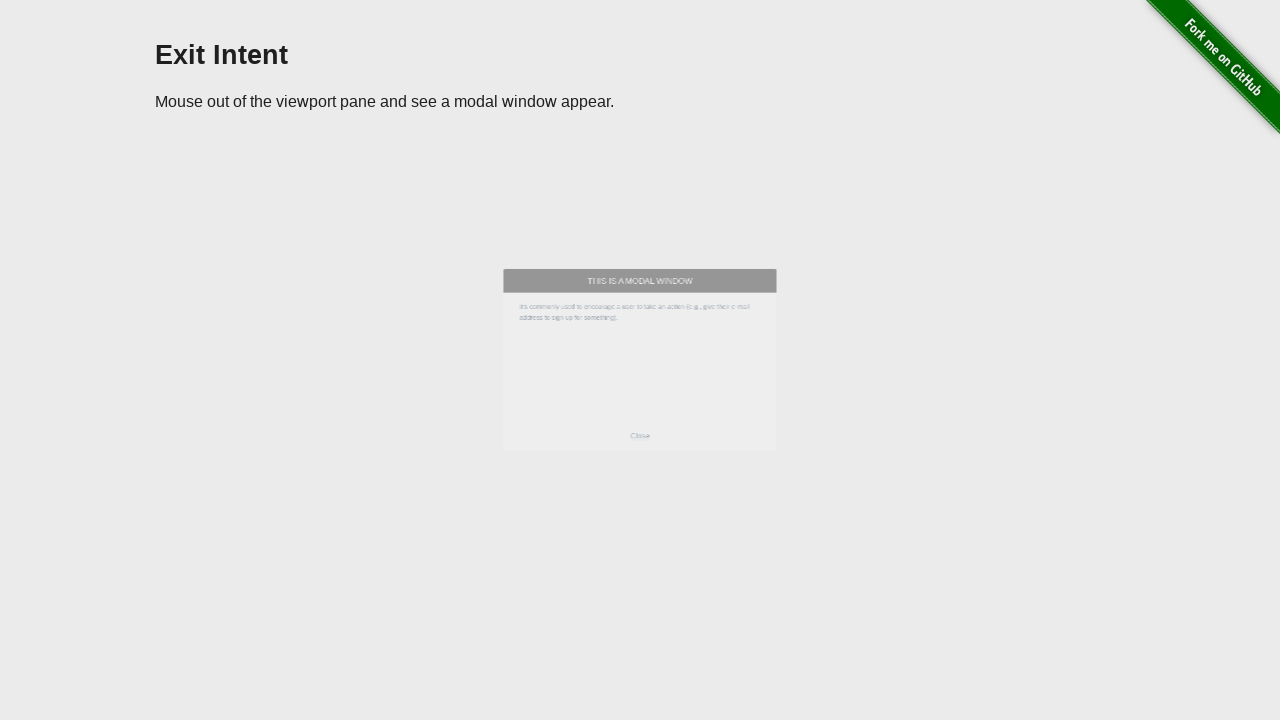

Exit intent modal appeared and is visible
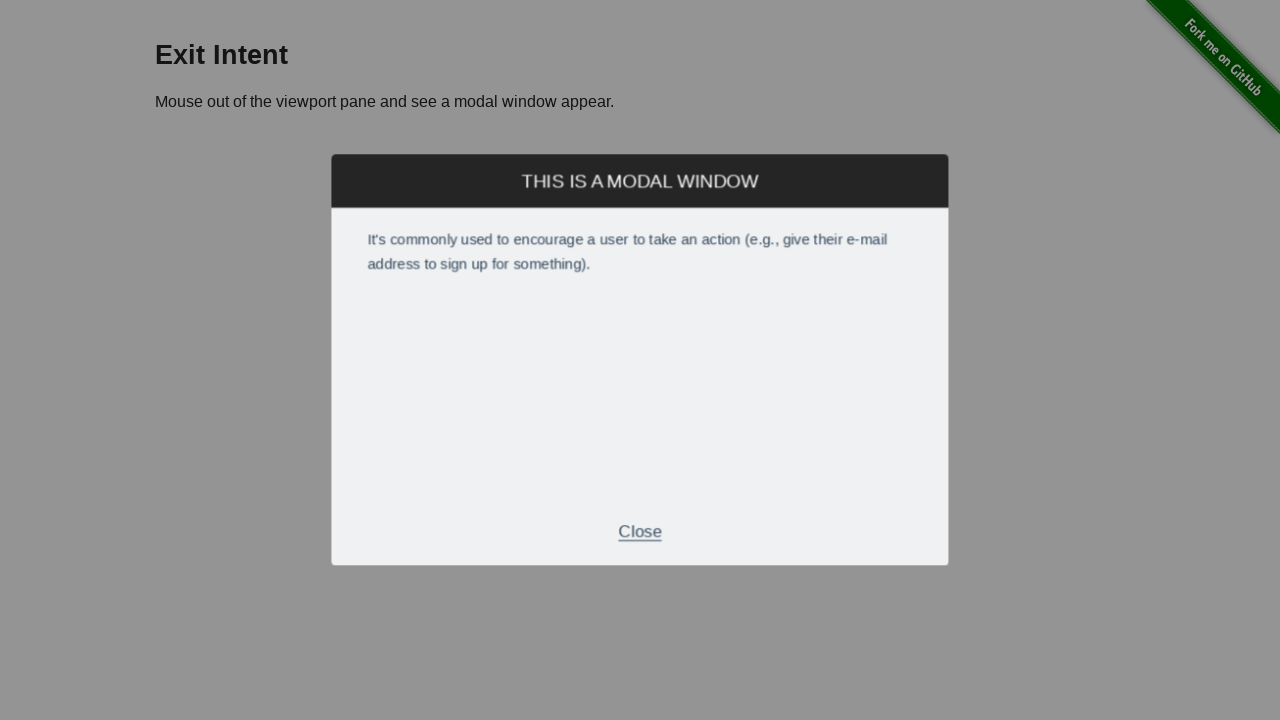

Verified that exit intent modal is visible
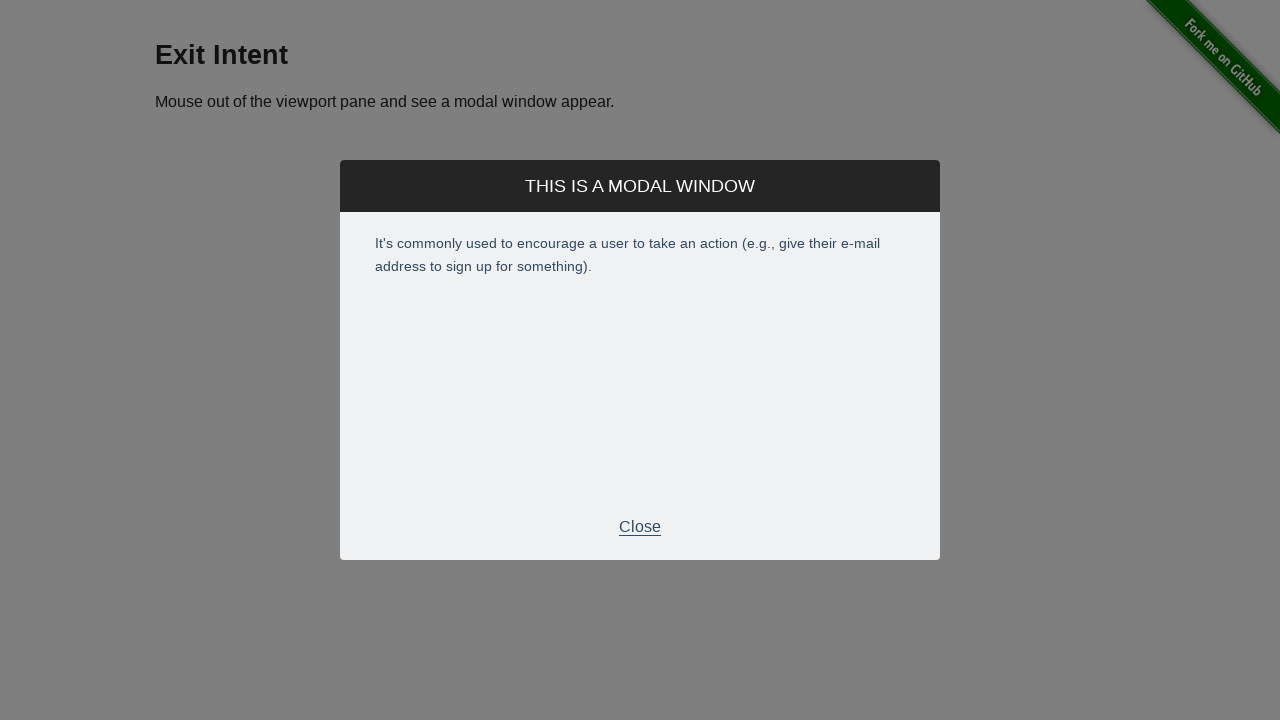

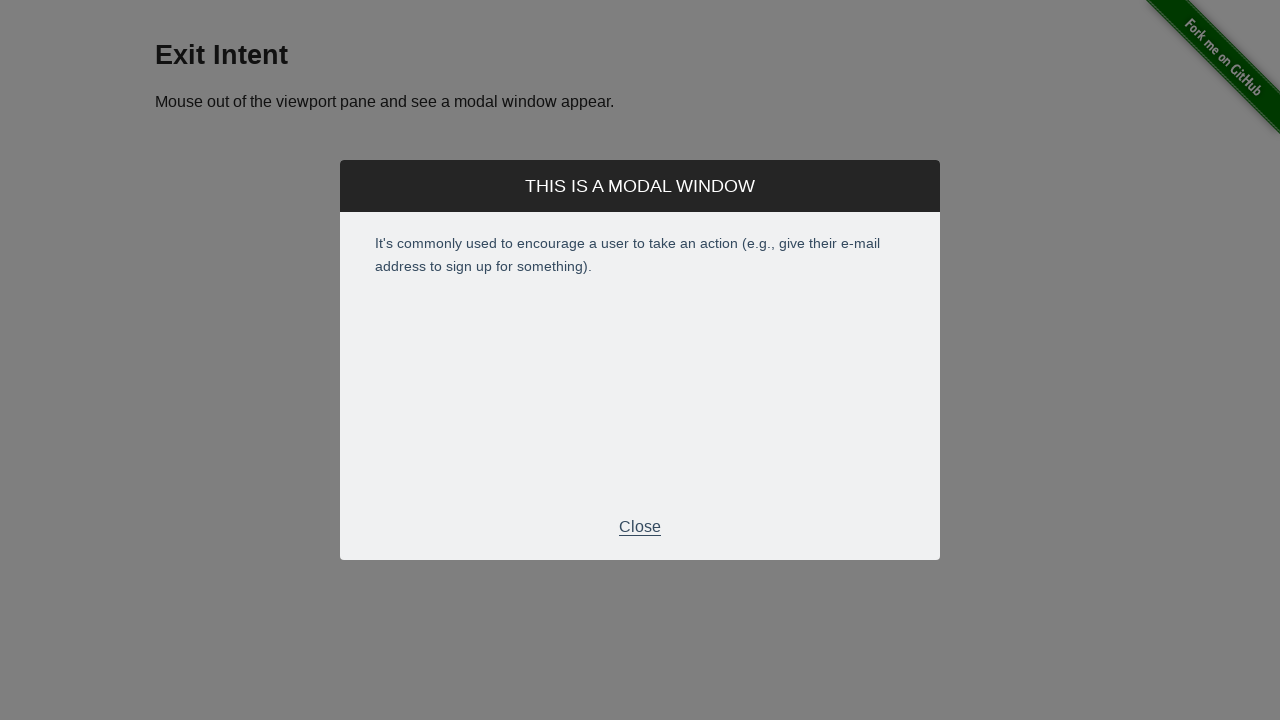